Tests an e-commerce workflow on demoblaze.com by navigating to laptop category, adding Sony vaio i5 and Dell i7 8gb laptops to cart, accepting confirmation alerts, then navigating to cart and removing Sony vaio i5 from the cart.

Starting URL: https://www.demoblaze.com/index.html

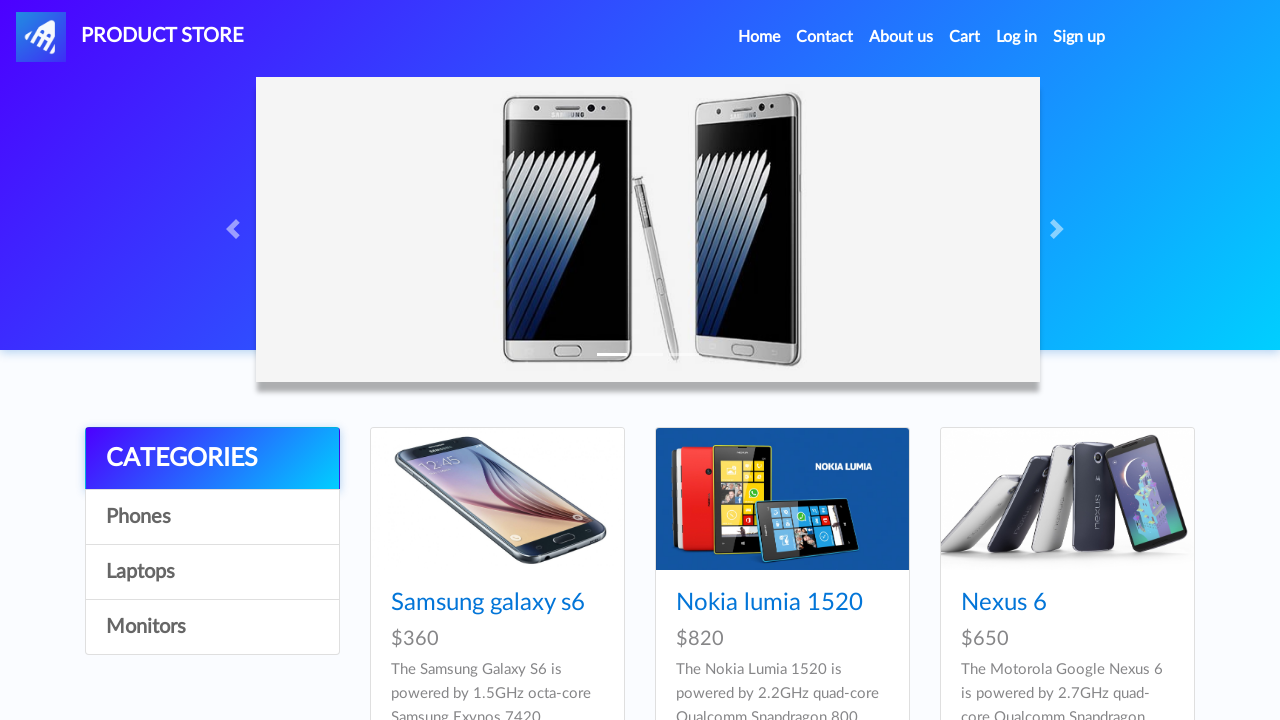

Clicked on Laptops category at (212, 572) on a:has-text('Laptops')
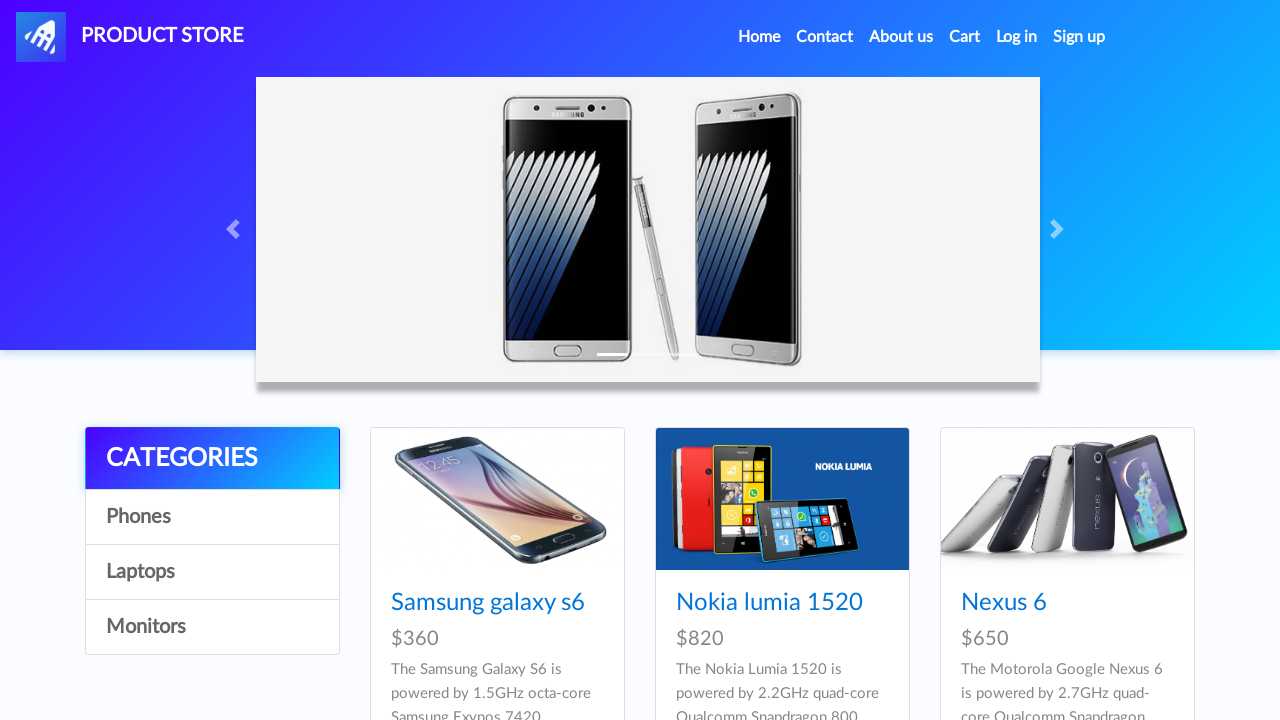

Waited 1 second for Laptops page to load
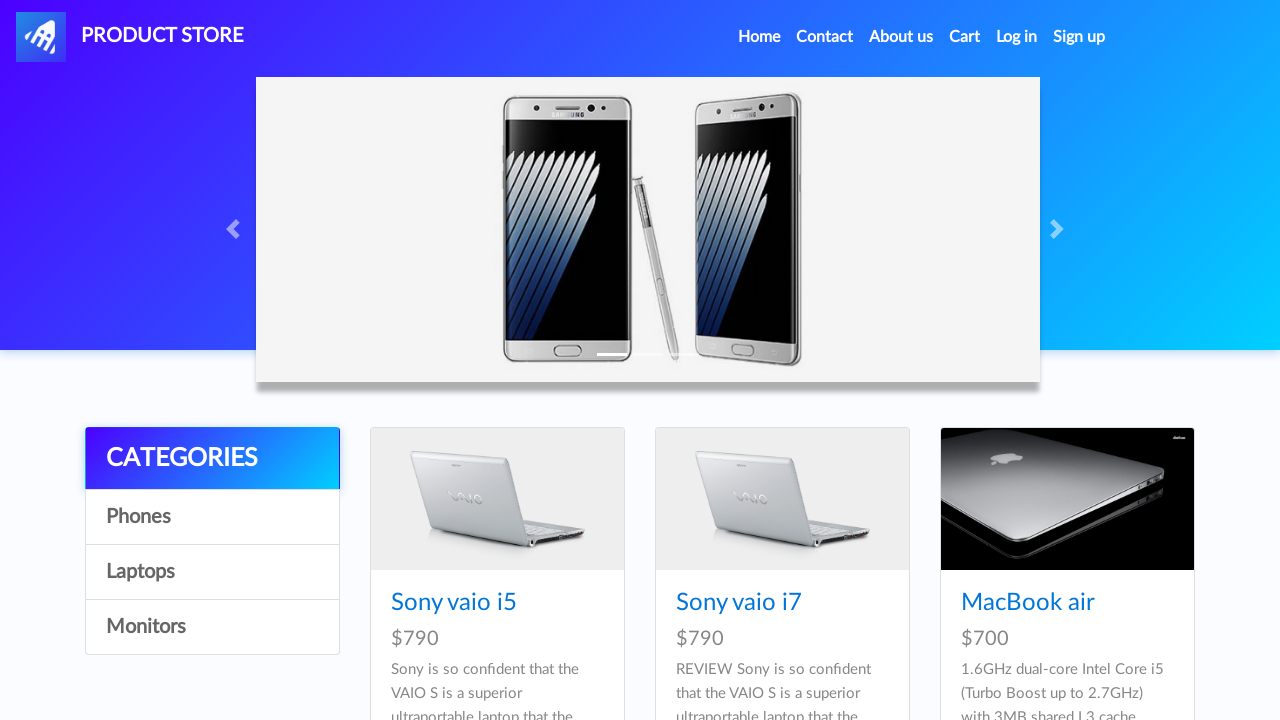

Clicked on Sony vaio i5 product at (454, 603) on a:has-text('Sony vaio i5')
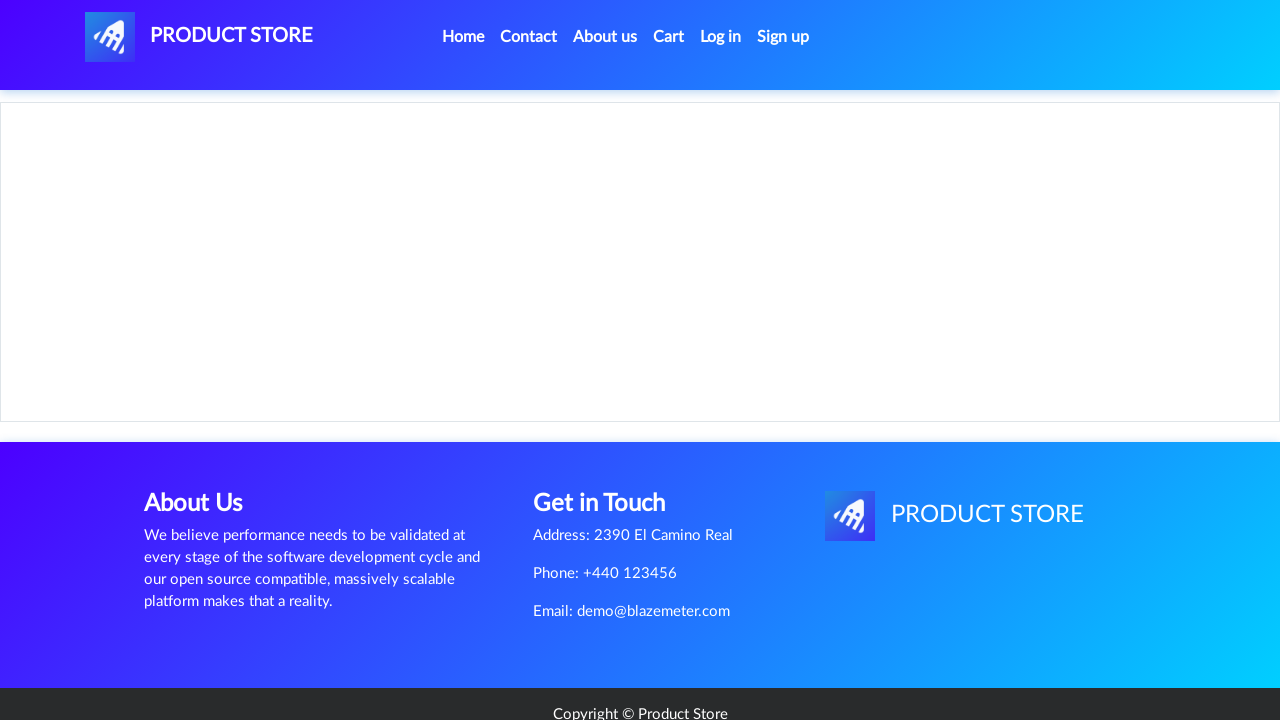

Product page loaded (h3 element found)
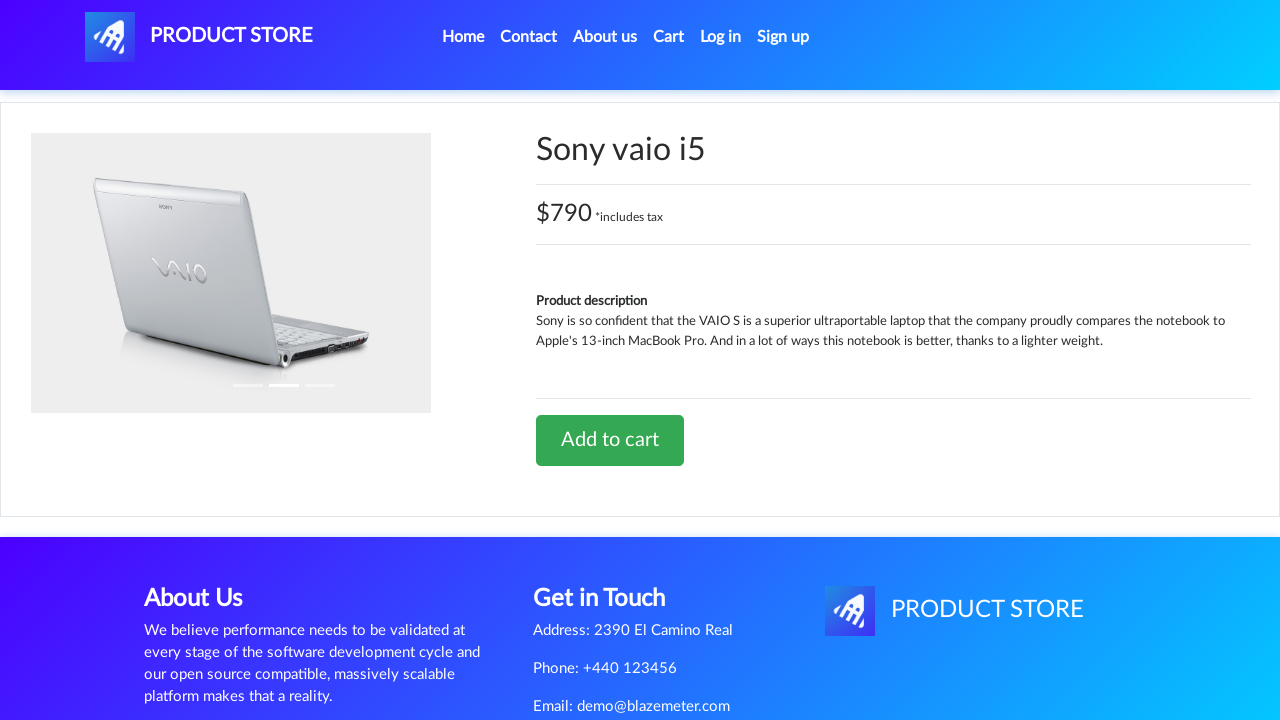

Clicked Add to cart for Sony vaio i5 at (610, 440) on a:has-text('Add to cart')
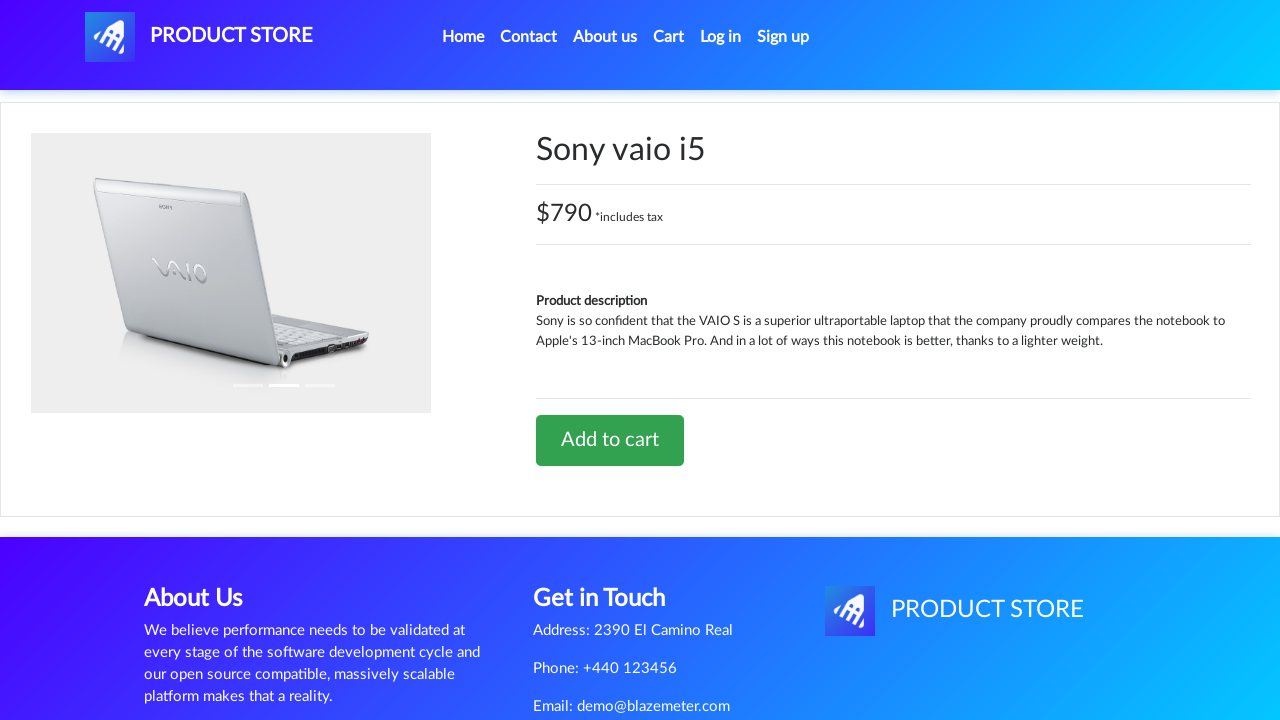

Set up alert handler to accept confirmation
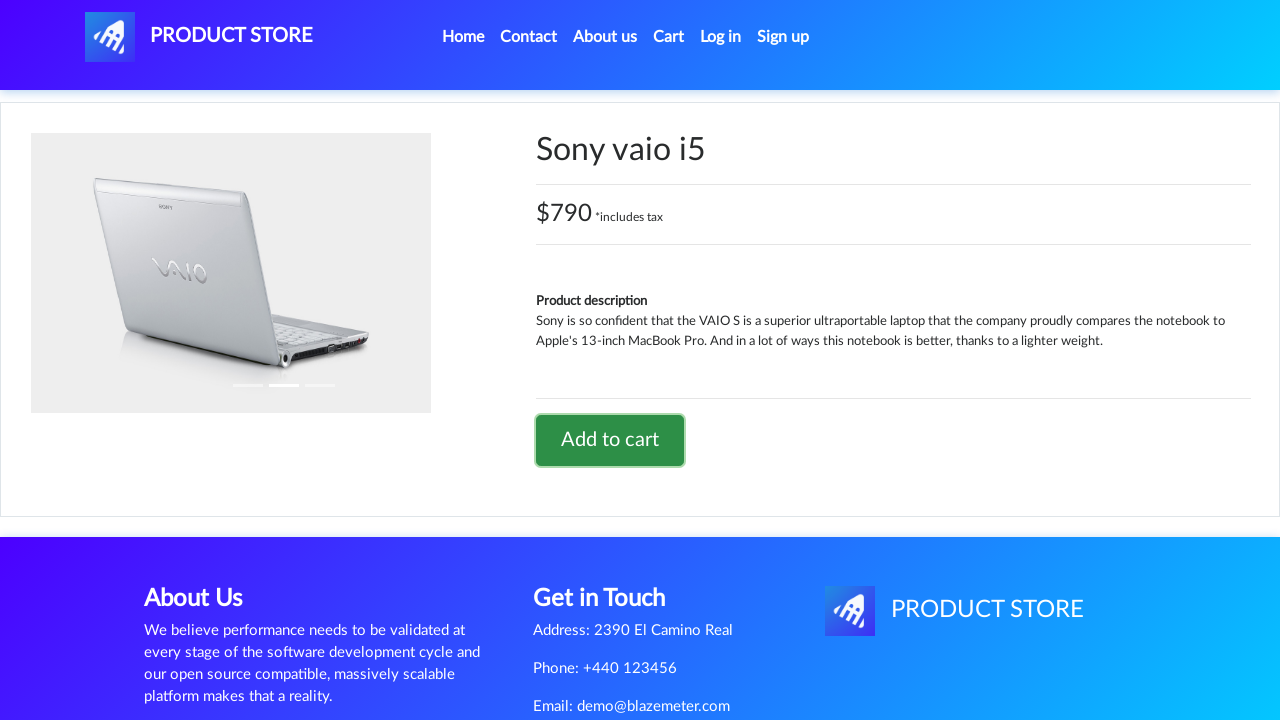

Waited 1 second for alert confirmation
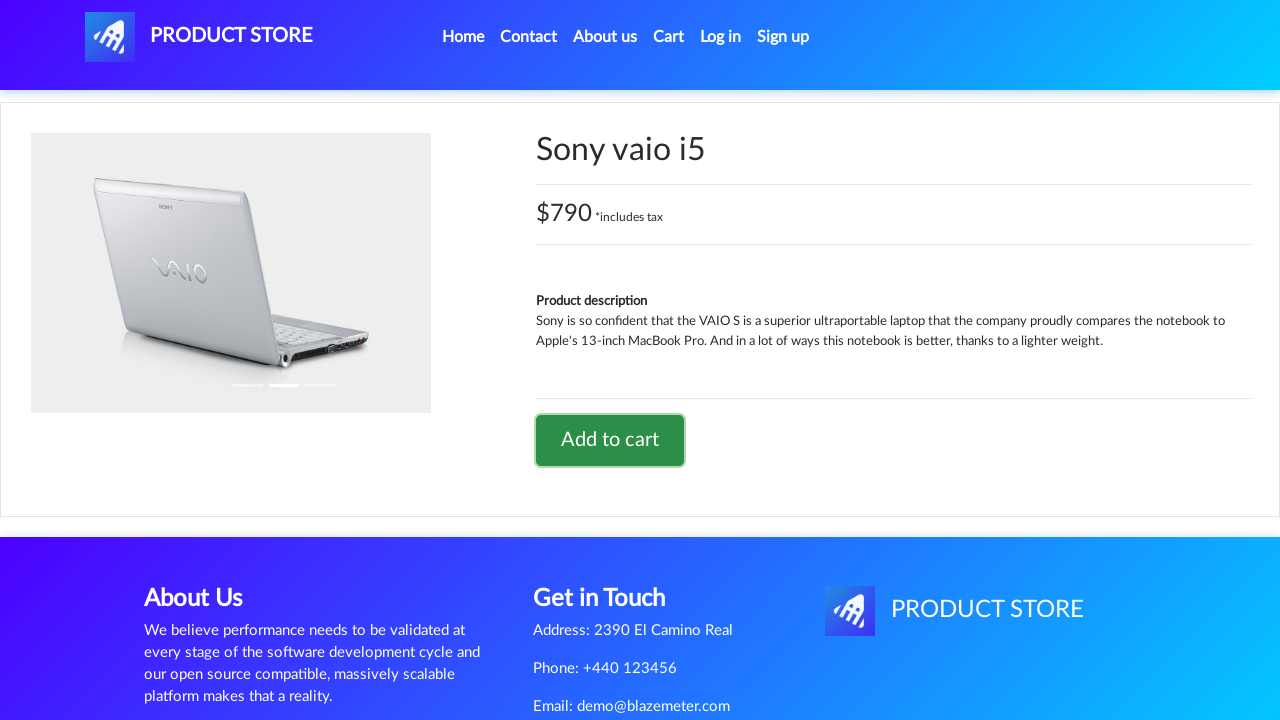

Clicked Home to return to main page at (463, 37) on a:has-text('Home')
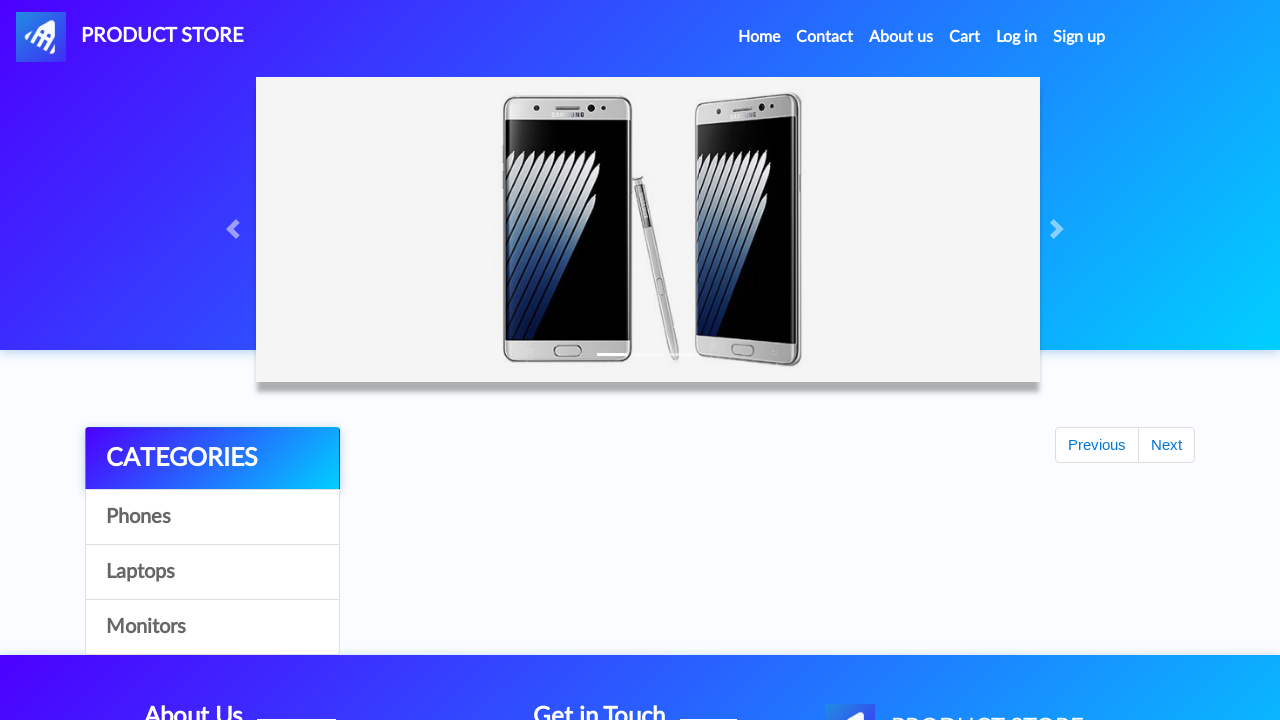

Waited 1 second for Home page to load
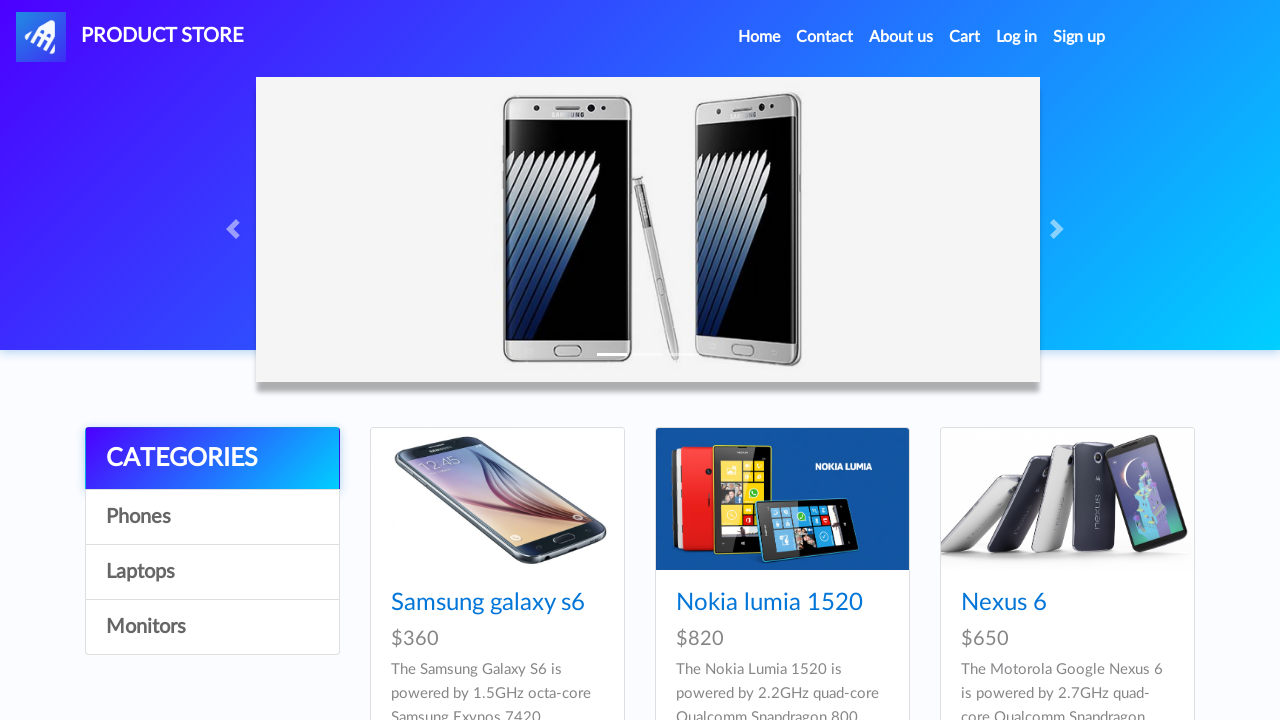

Clicked on Laptops category again at (212, 572) on a:has-text('Laptops')
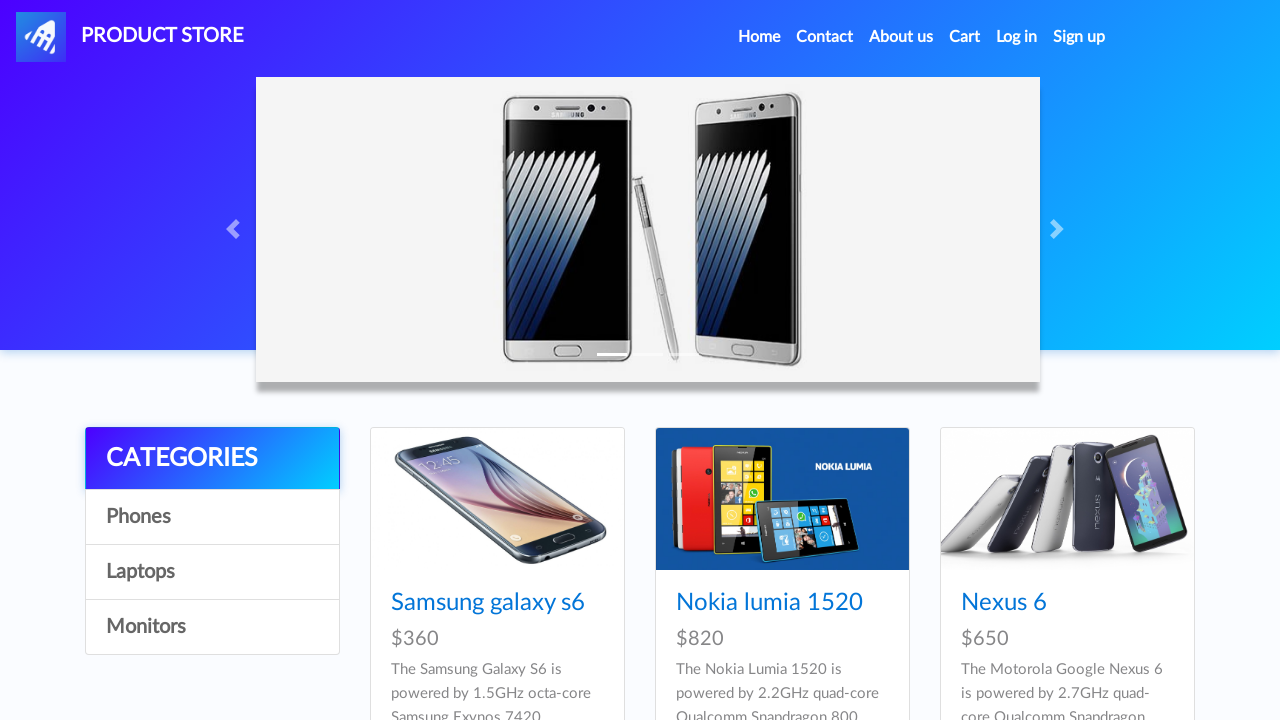

Waited 1 second for Laptops page to load
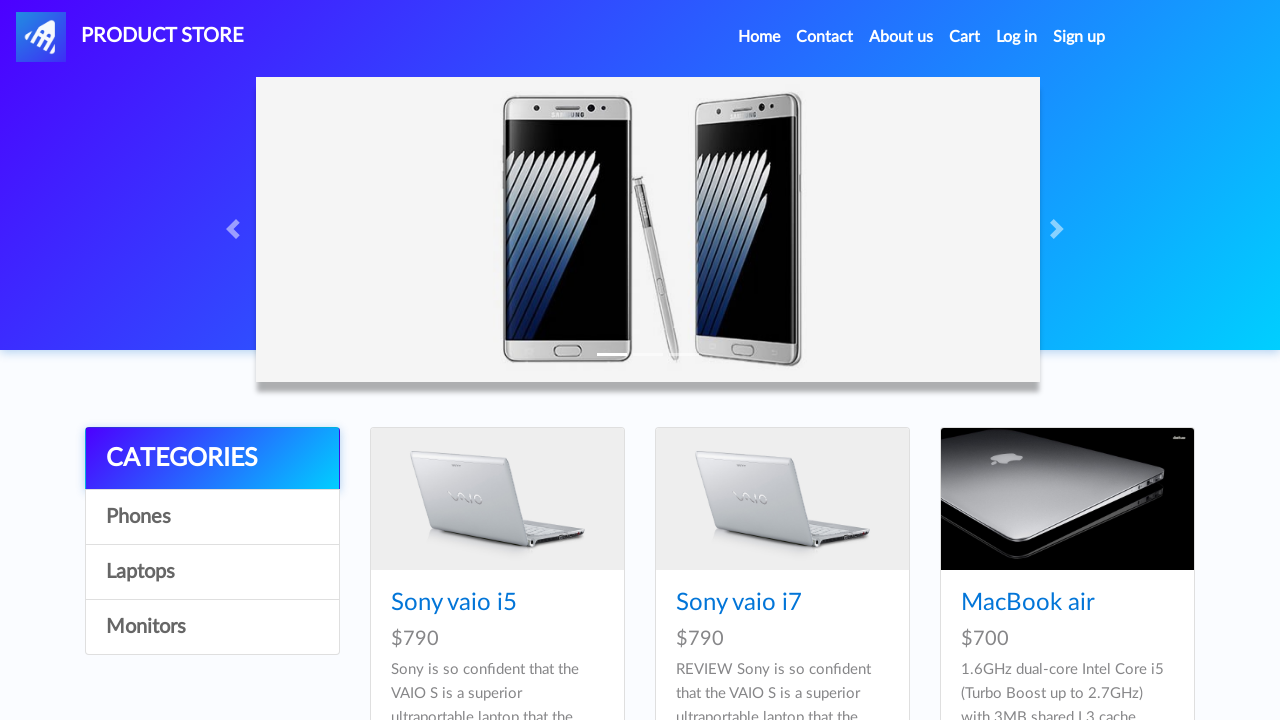

Clicked on Dell i7 8gb product at (448, 361) on a:has-text('Dell i7 8gb')
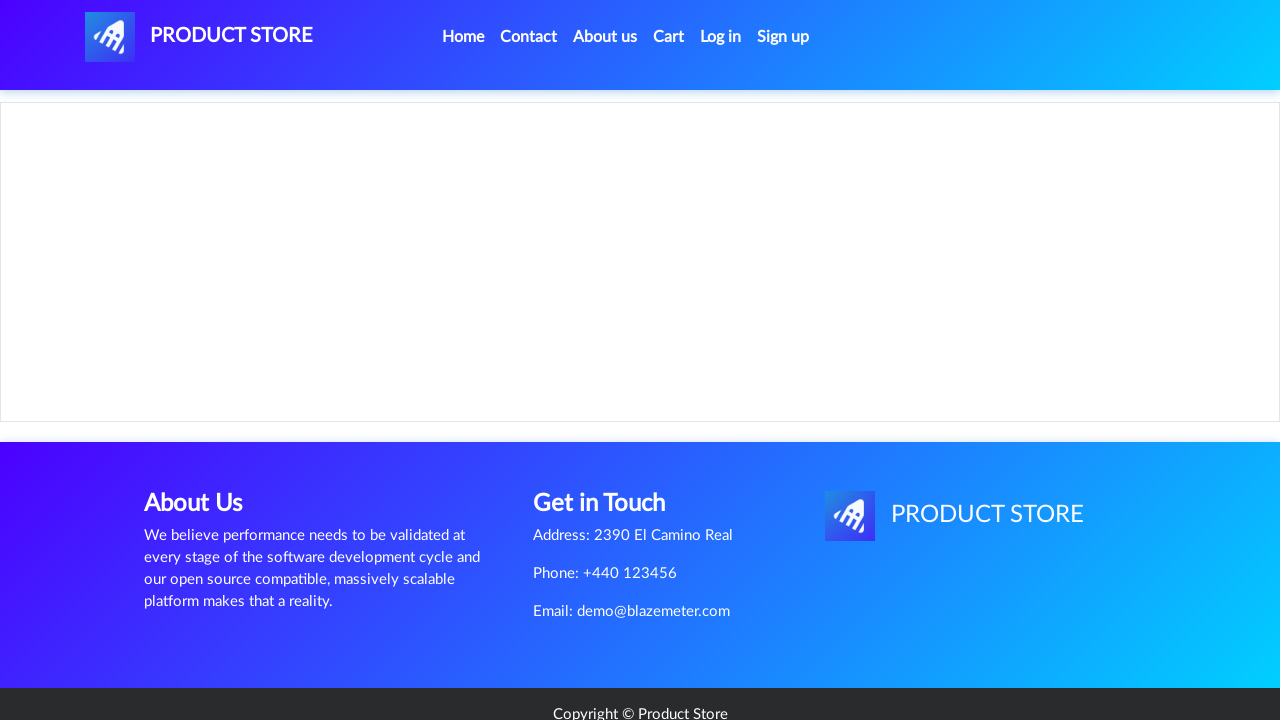

Product page loaded (h3 element found)
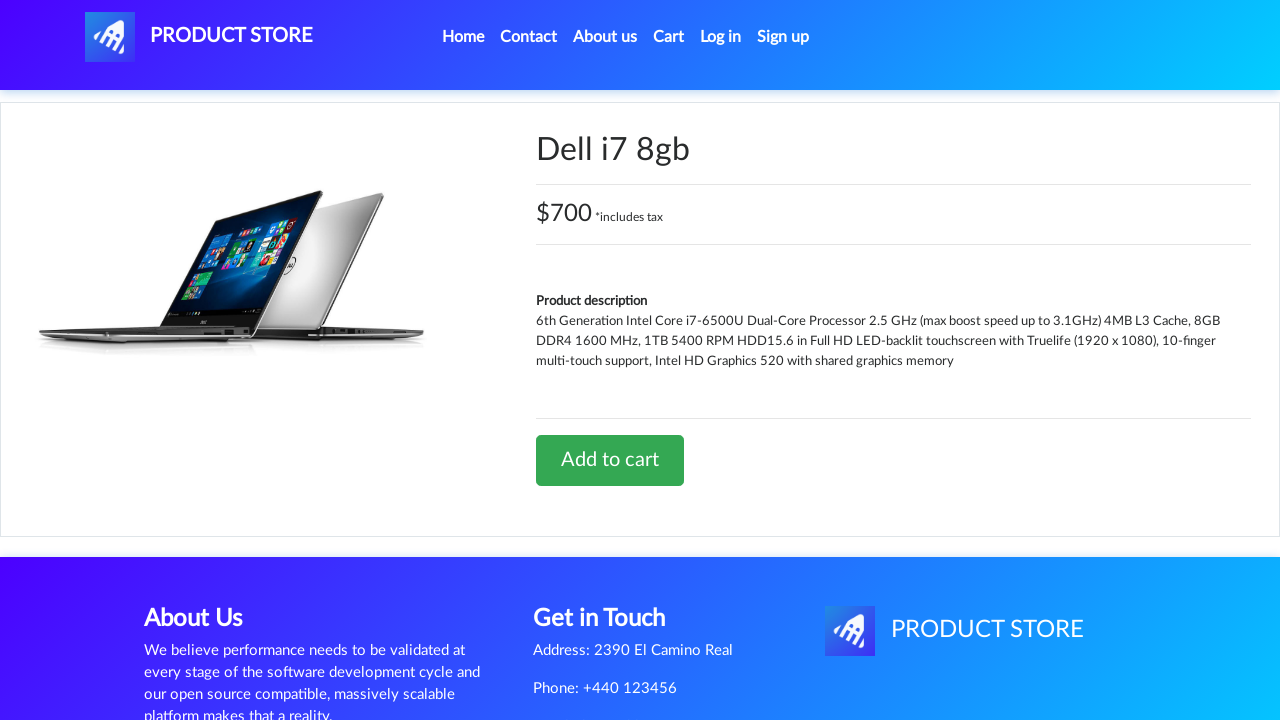

Clicked Add to cart for Dell i7 8gb at (610, 460) on a:has-text('Add to cart')
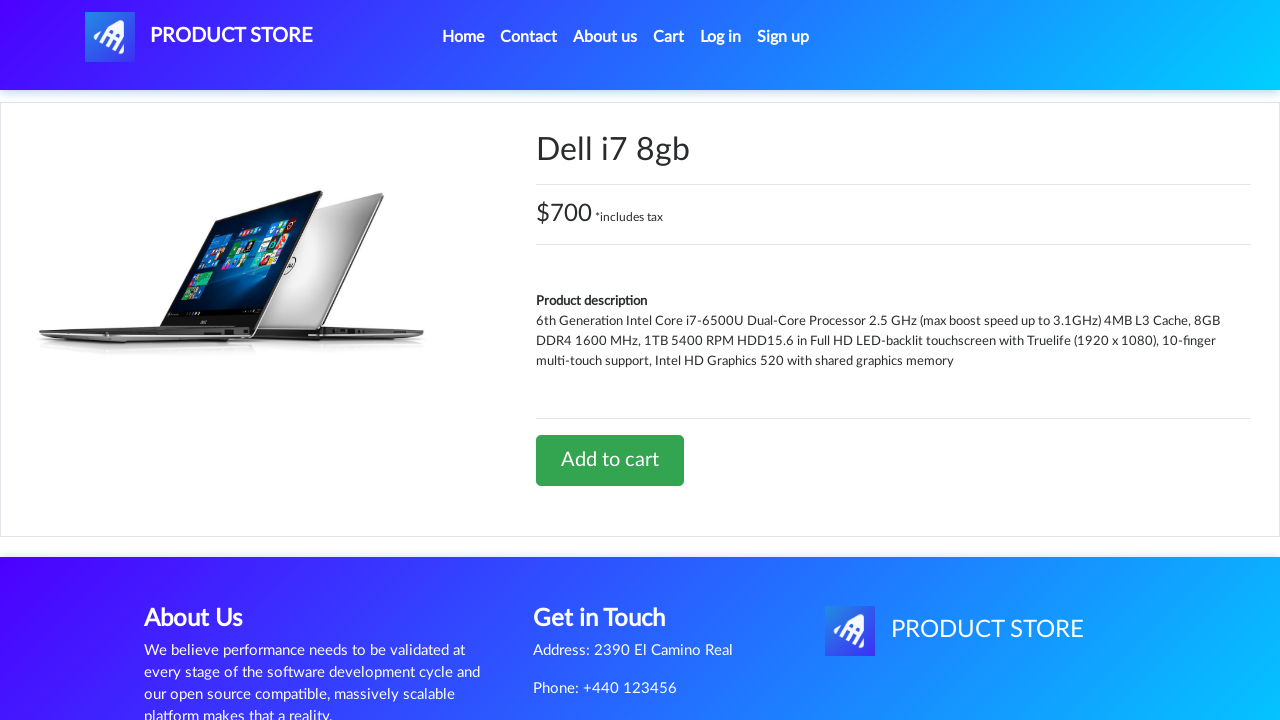

Waited 1 second for alert confirmation
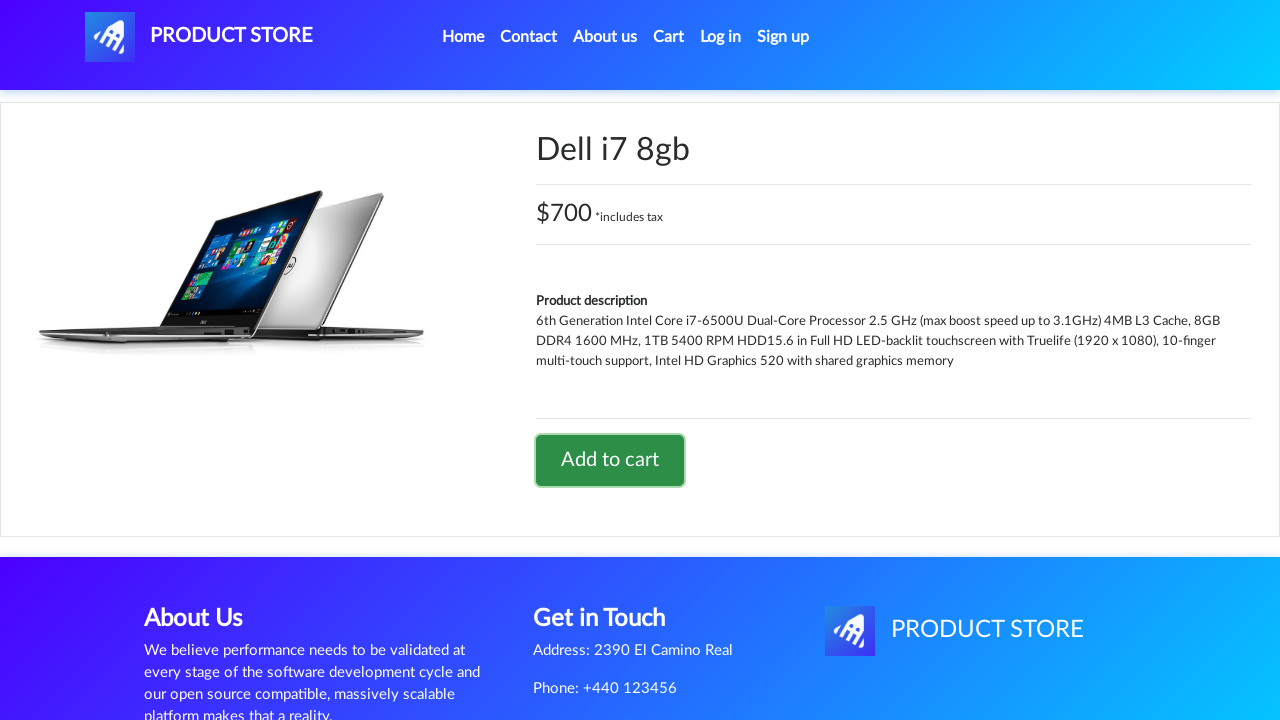

Clicked Home to return to main page at (463, 37) on a:has-text('Home')
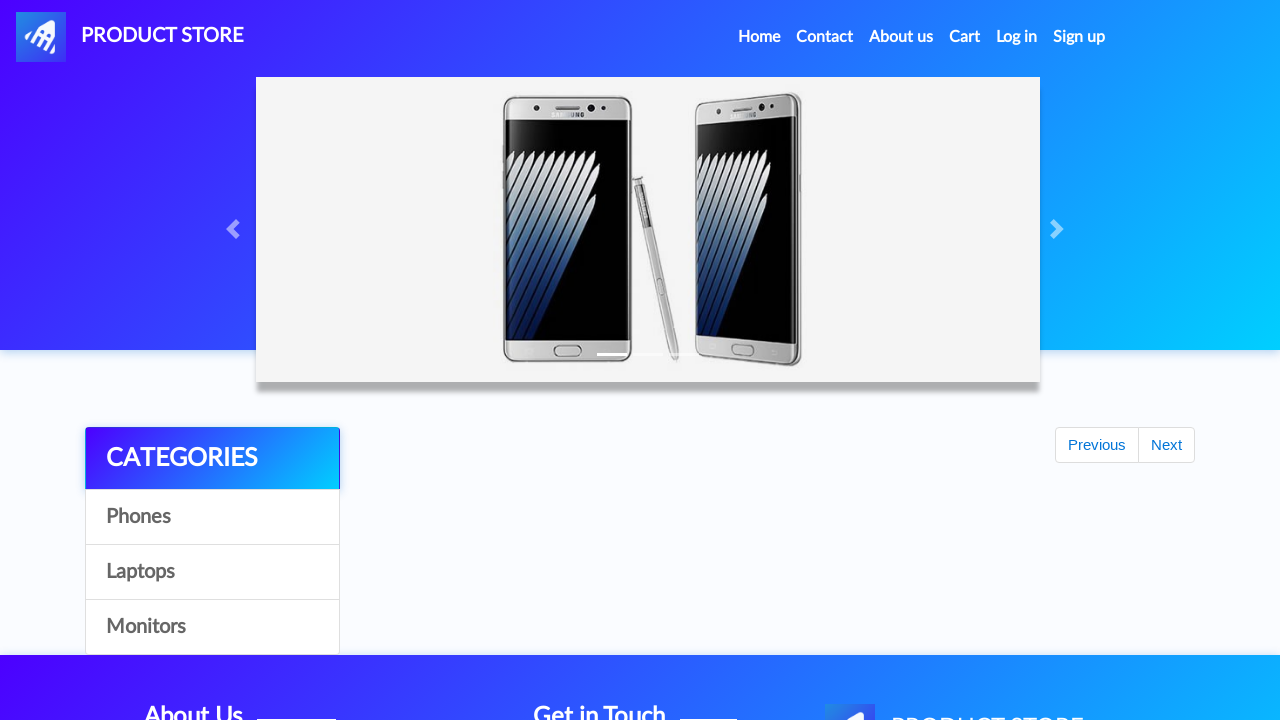

Waited 1 second for Home page to load
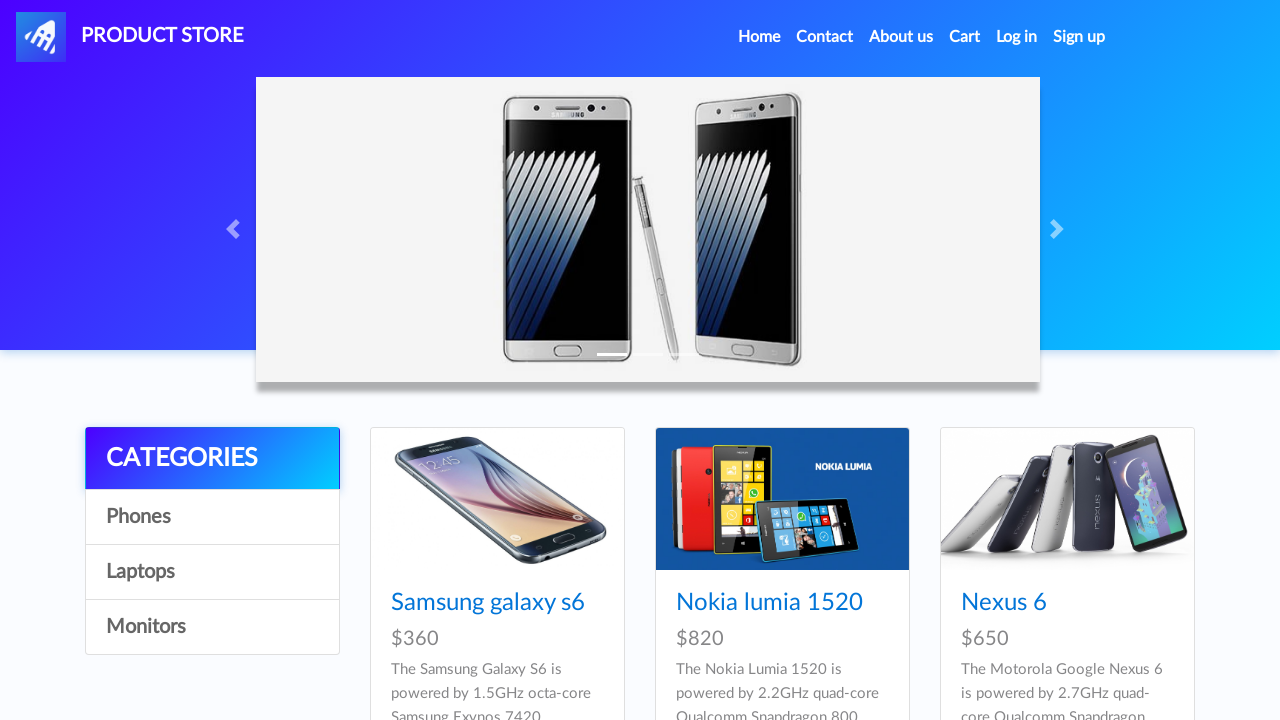

Clicked on Cart at (965, 37) on a:has-text('Cart')
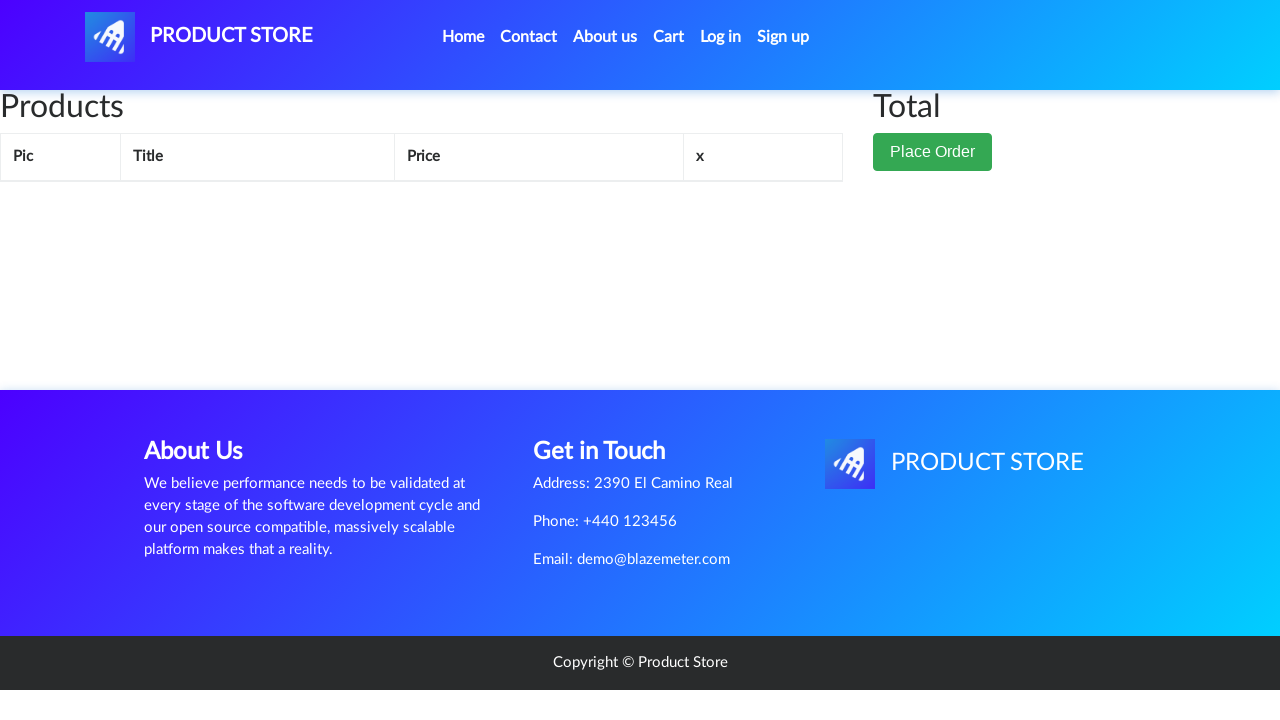

Waited 2 seconds for Cart page to load
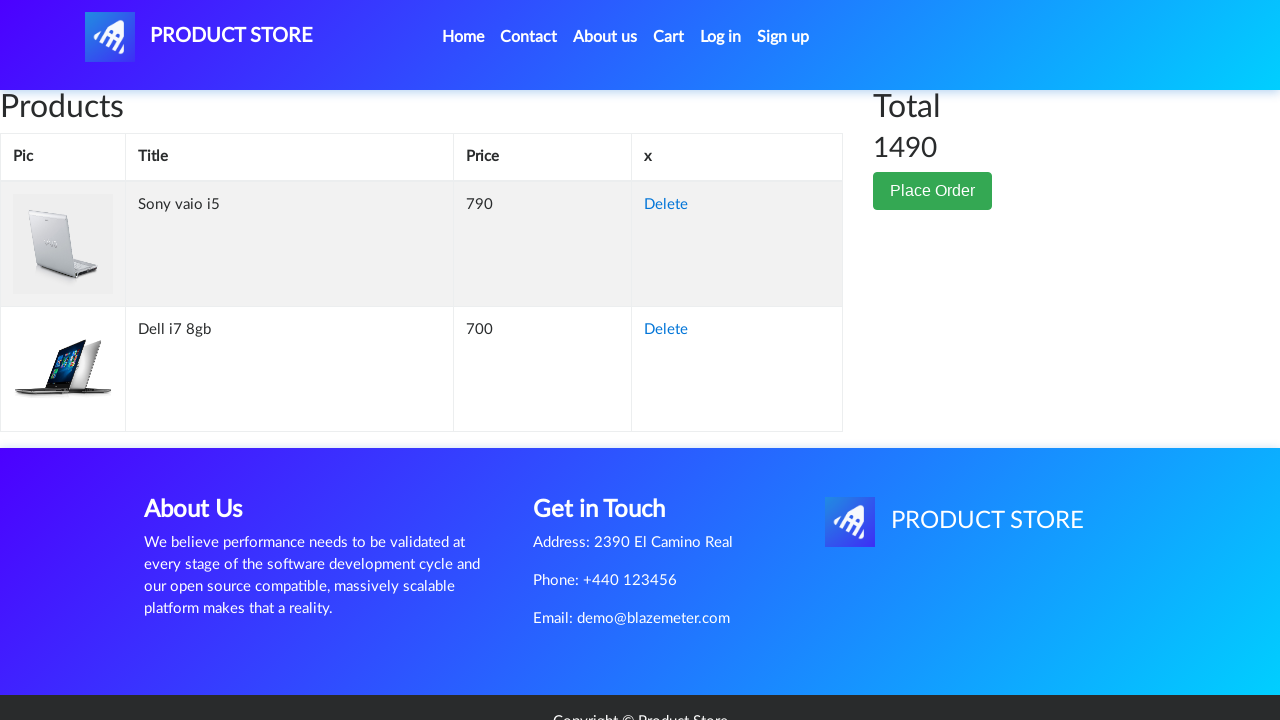

Clicked delete button to remove Sony vaio i5 from cart at (666, 205) on xpath=//tr[contains(.,'Sony vaio i5')]/td[4]/a
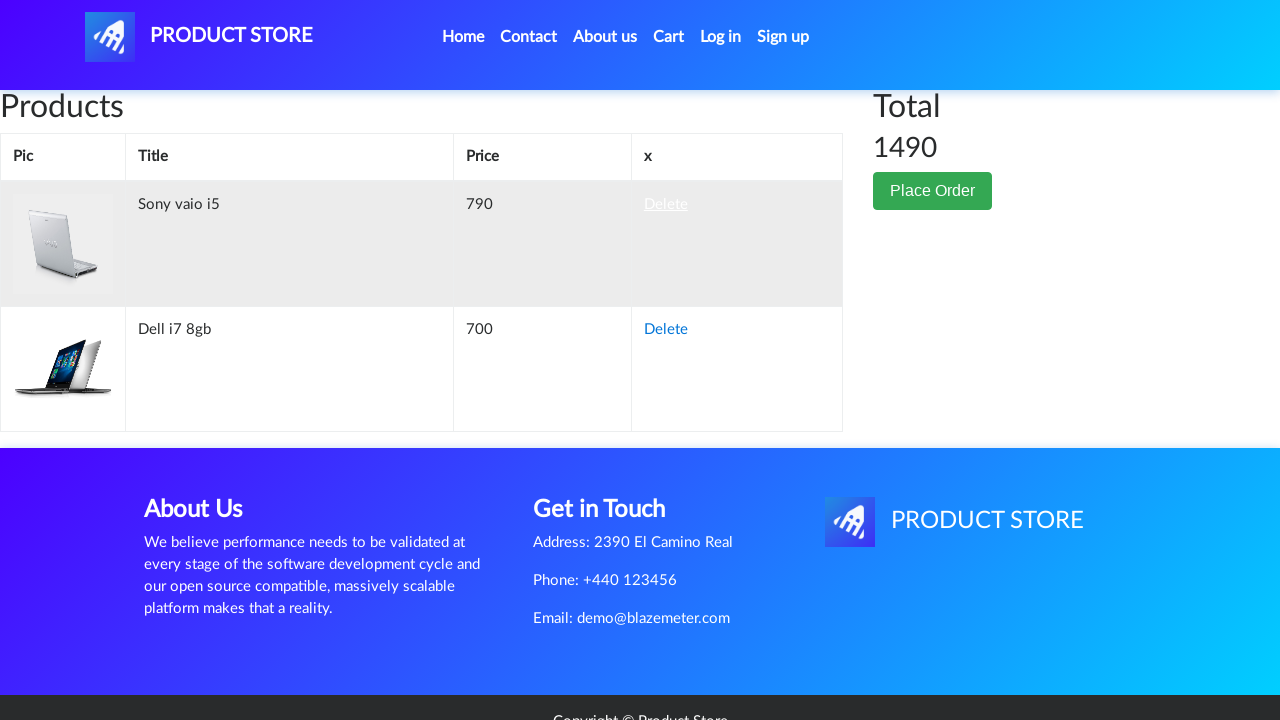

Waited 3 seconds for item removal to complete
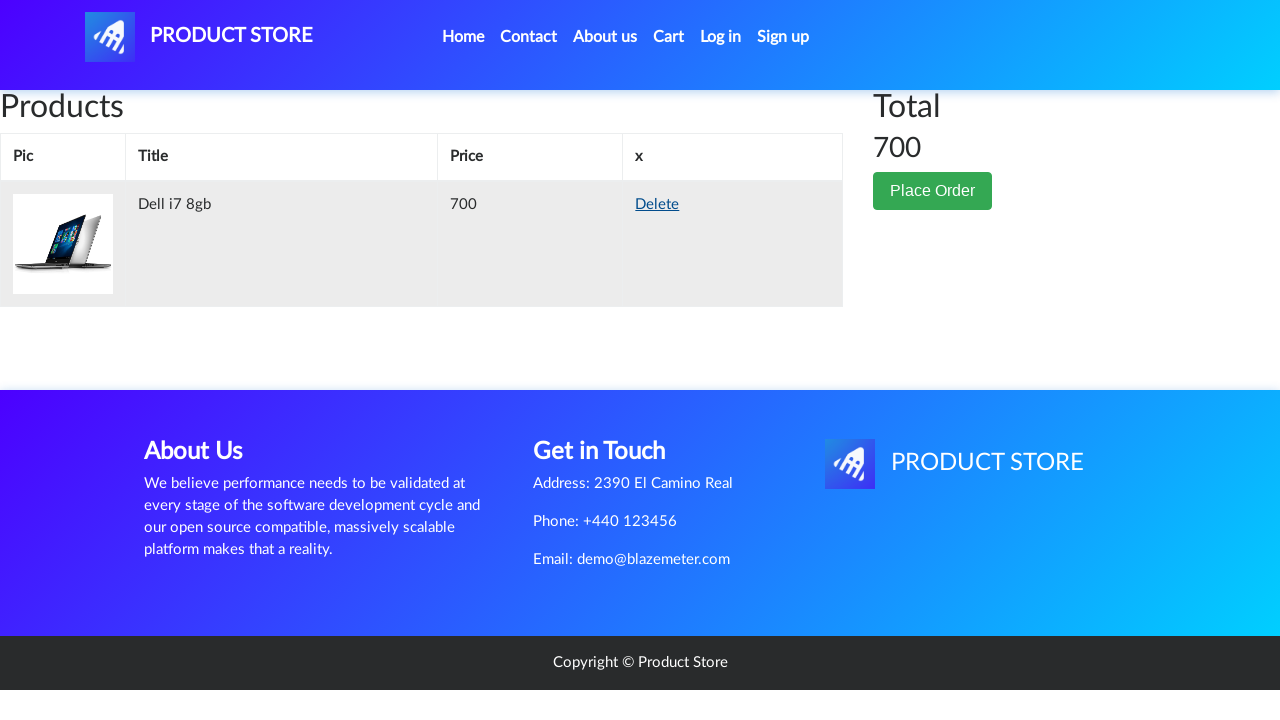

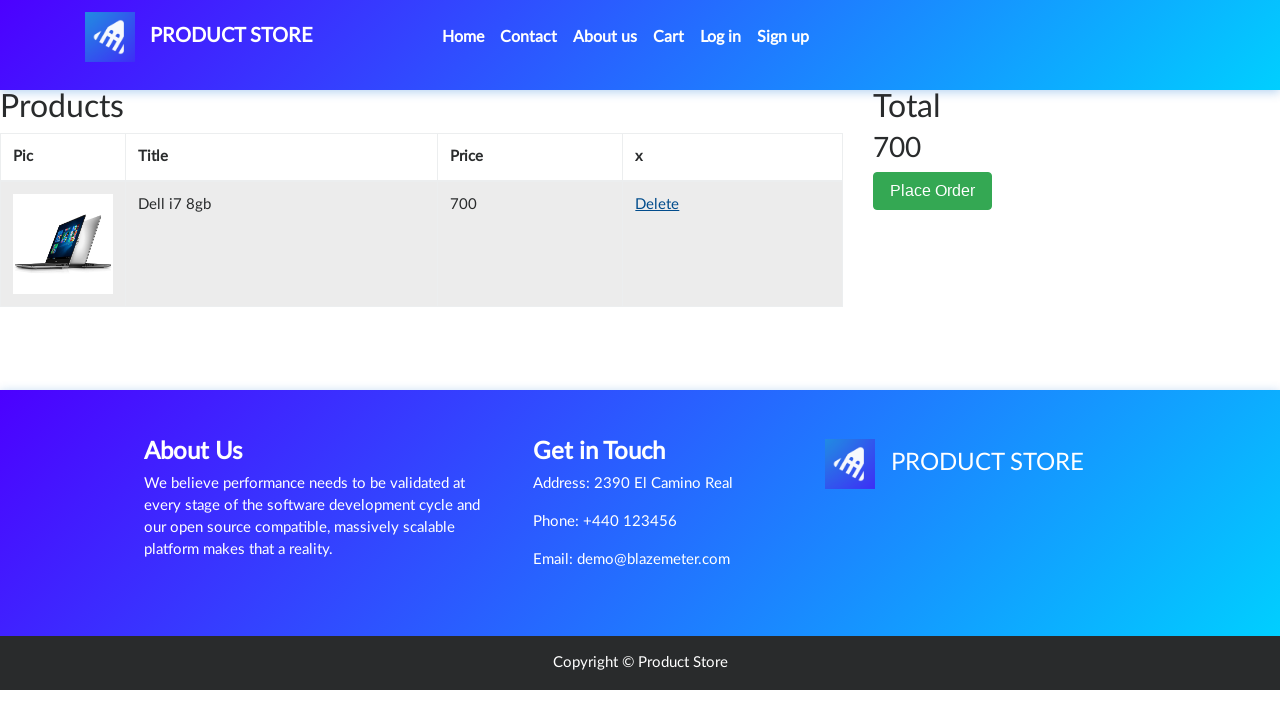